Tests dropdown functionality by verifying the default selected option, then selecting "Option 1" and "Option 2" and verifying each selection is correctly applied.

Starting URL: http://theinternet.przyklady.javastart.pl/dropdown

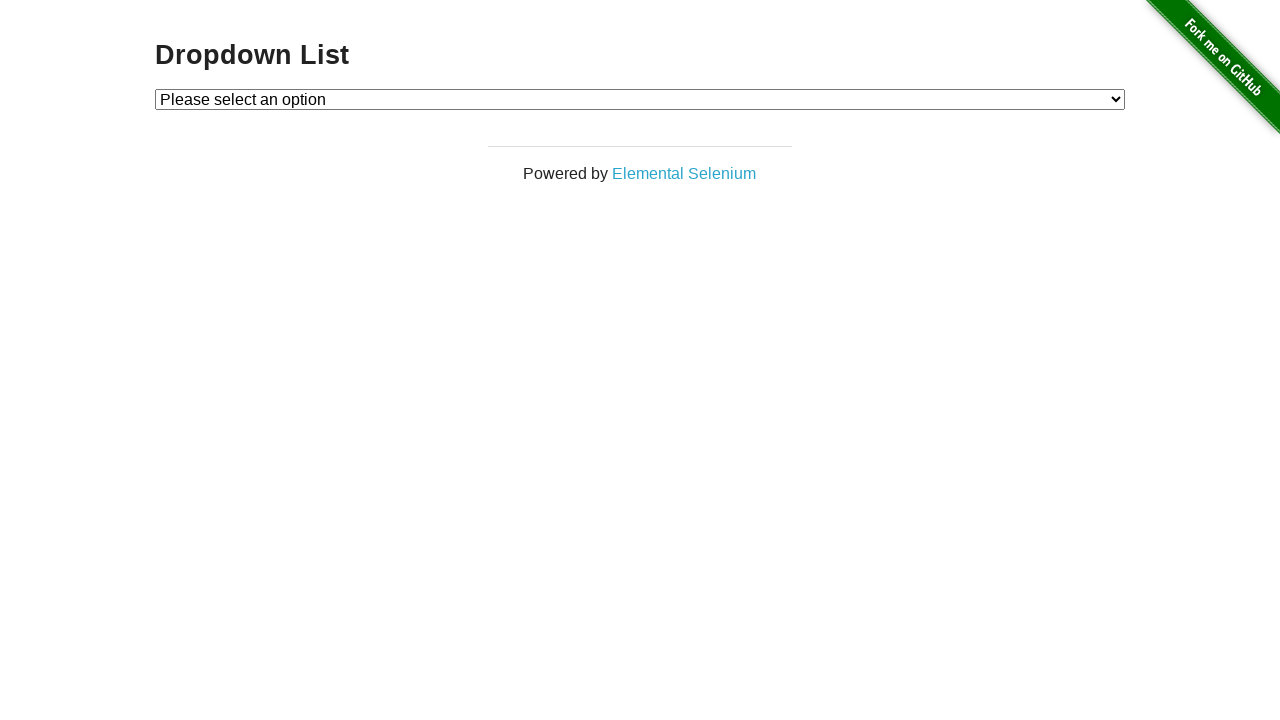

Located dropdown element
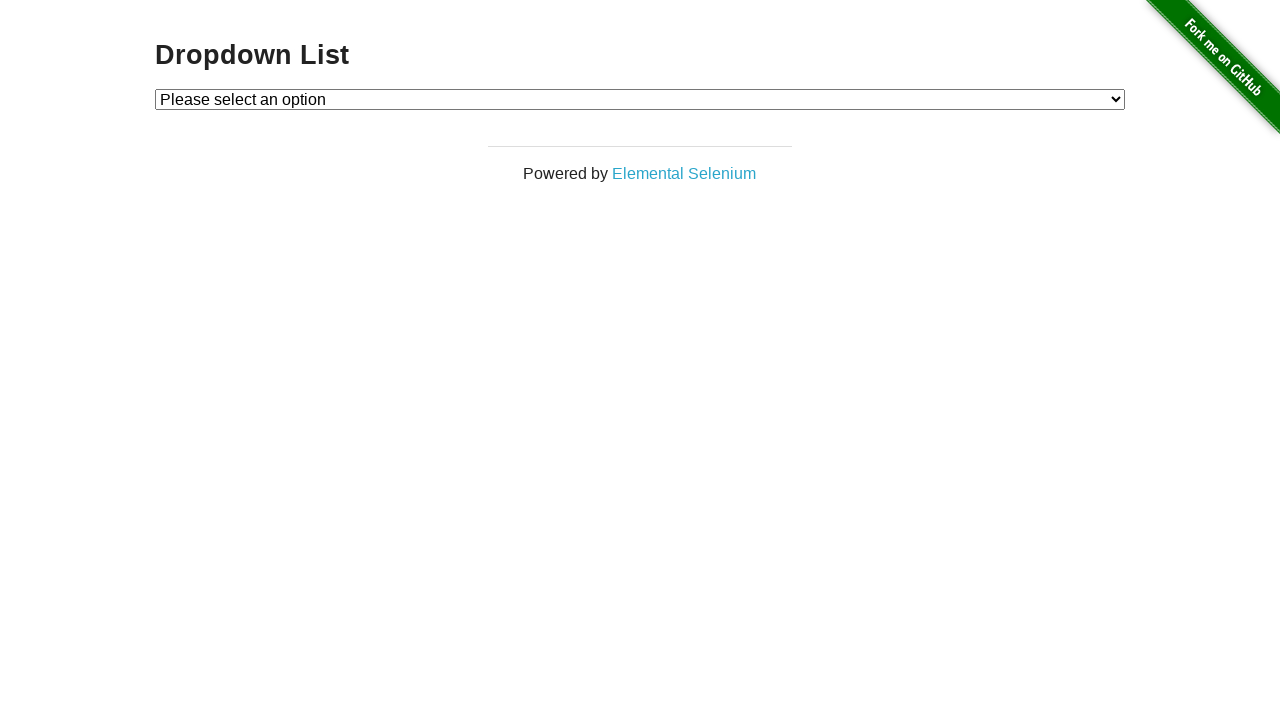

Verified default dropdown option is 'Please select an option'
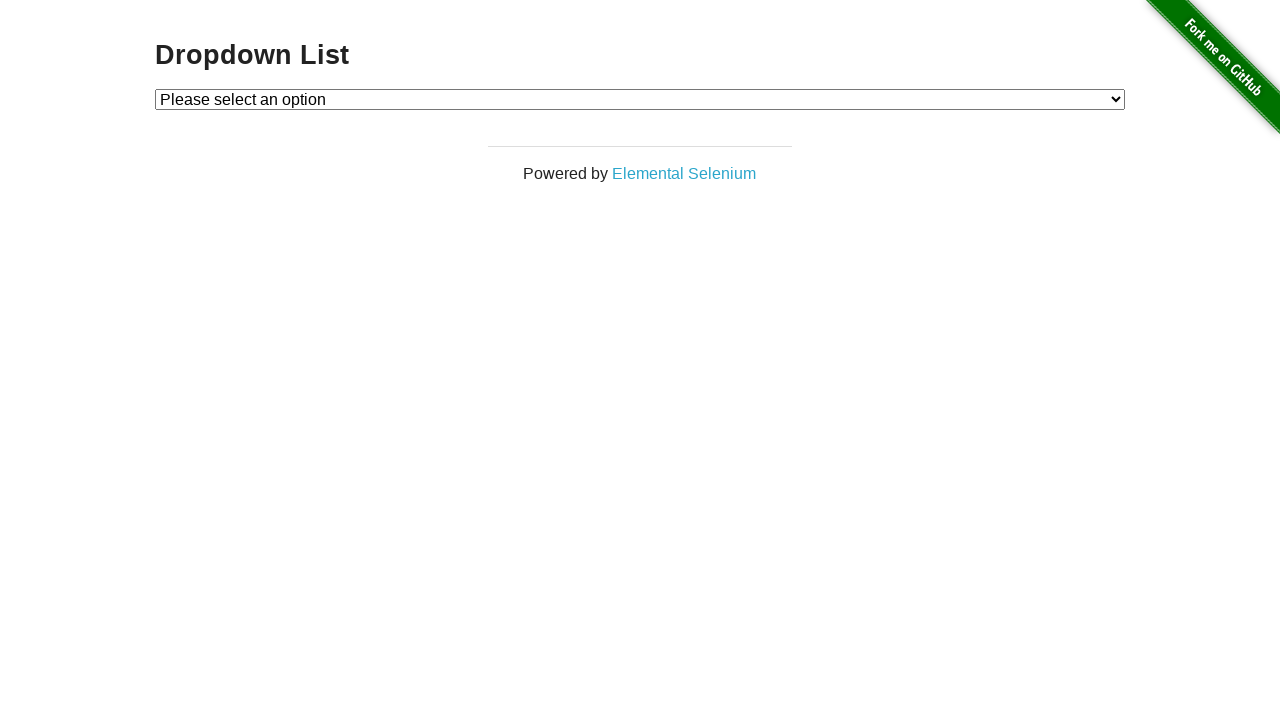

Selected 'Option 1' from dropdown on #dropdown
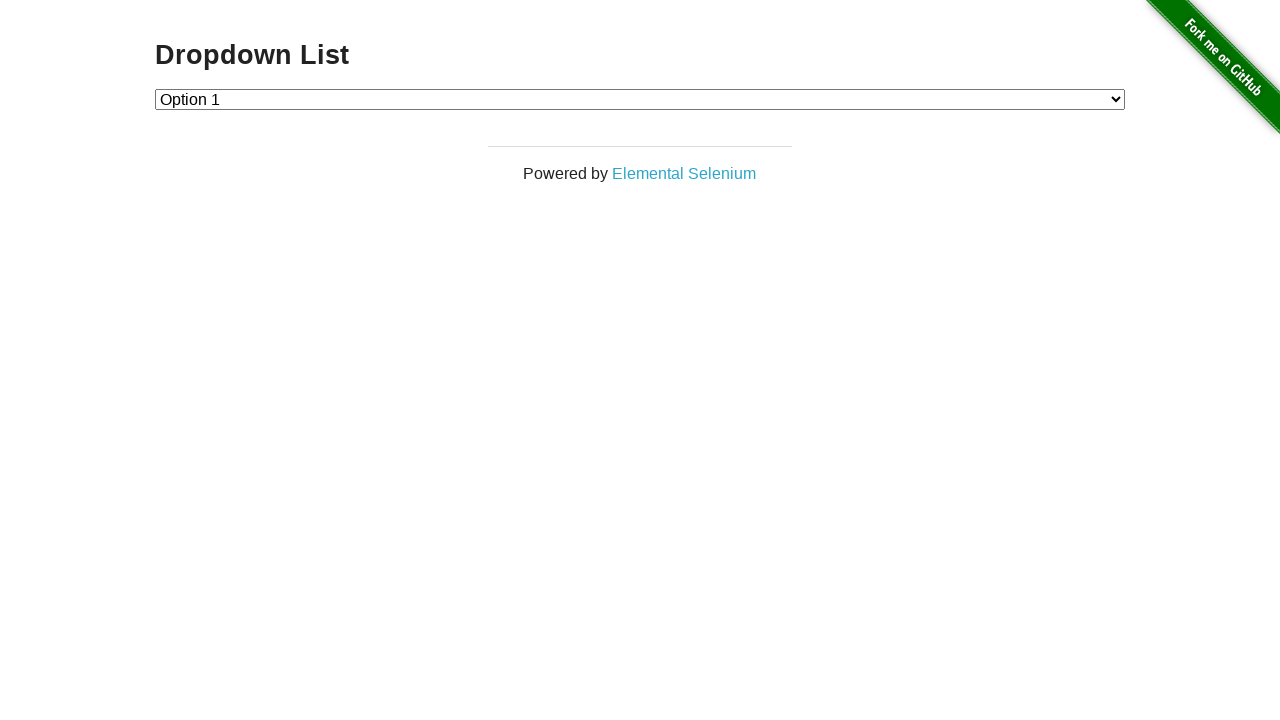

Verified 'Option 1' is correctly selected
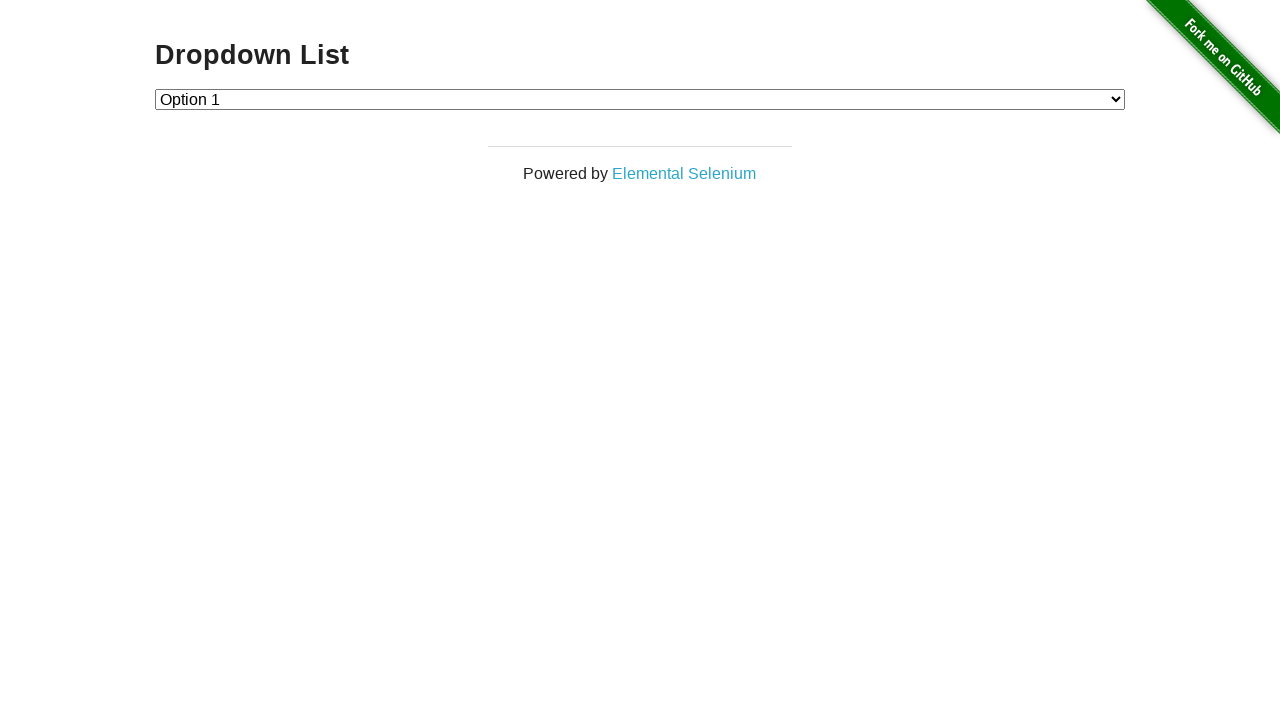

Selected 'Option 2' from dropdown on #dropdown
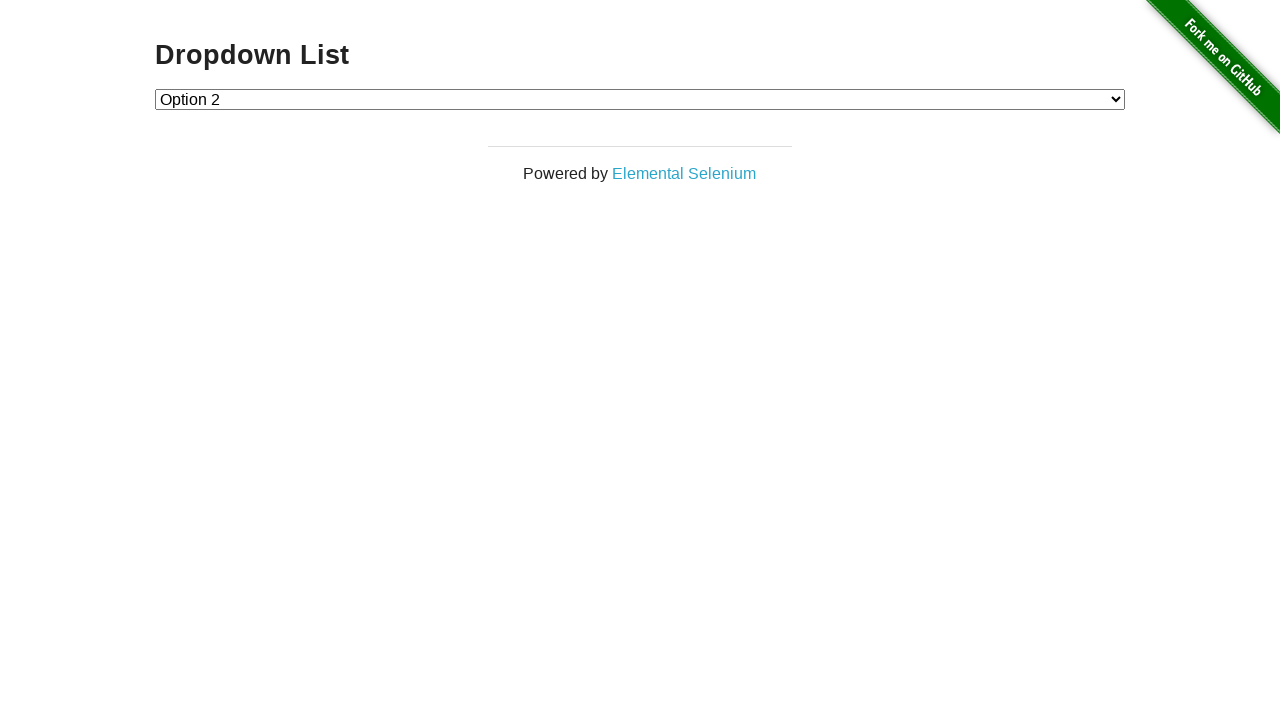

Verified 'Option 2' is correctly selected
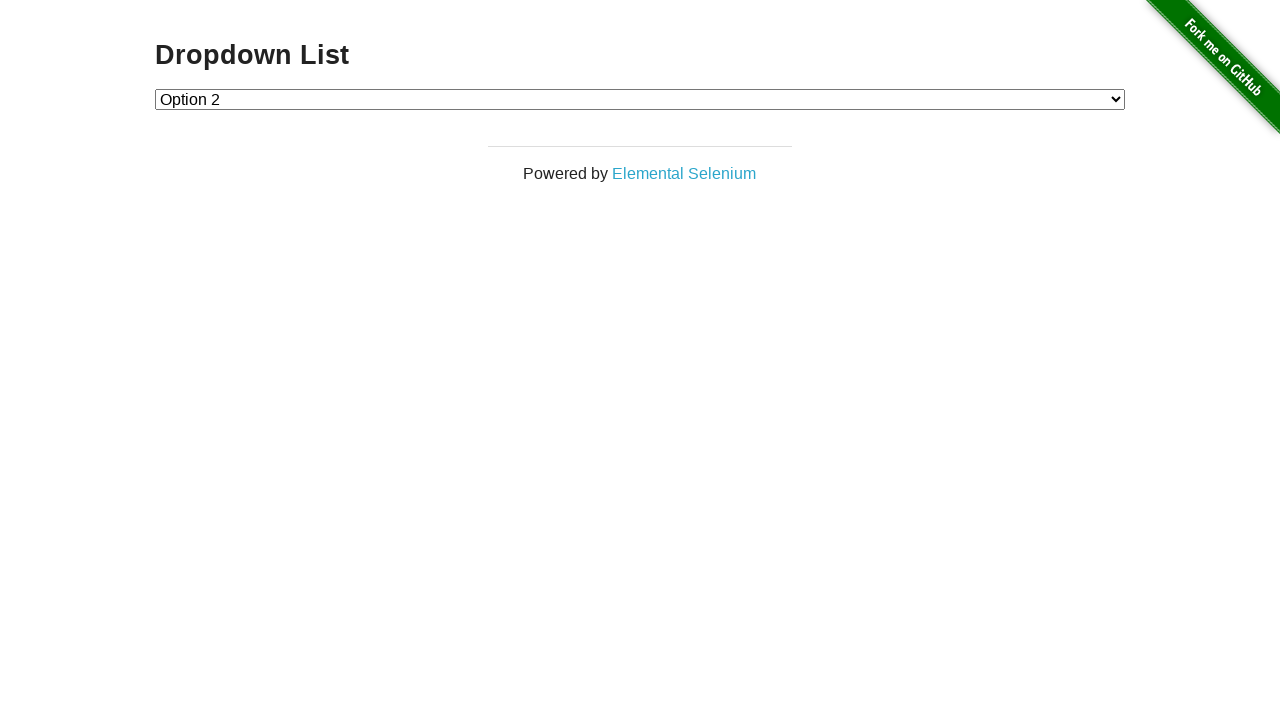

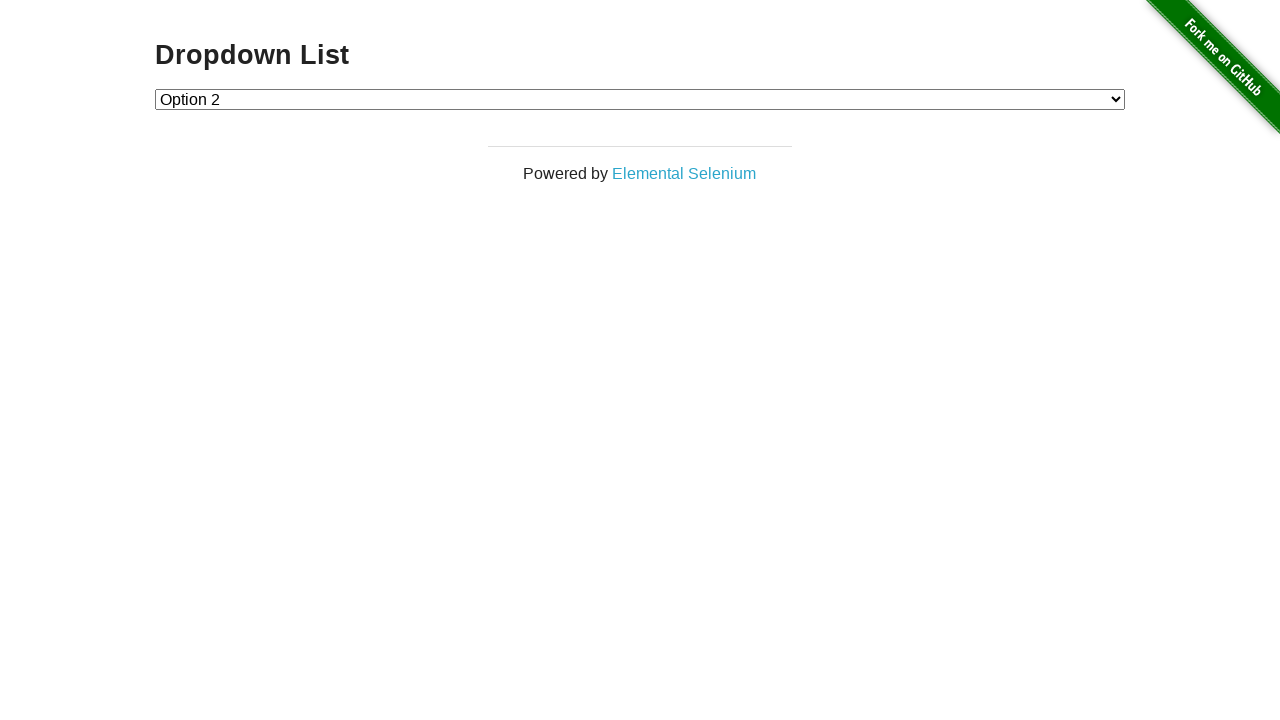